Tests opening a new browser window by navigating to a page, opening a new window, navigating to a different page in that window, and verifying two window handles exist.

Starting URL: https://the-internet.herokuapp.com/windows

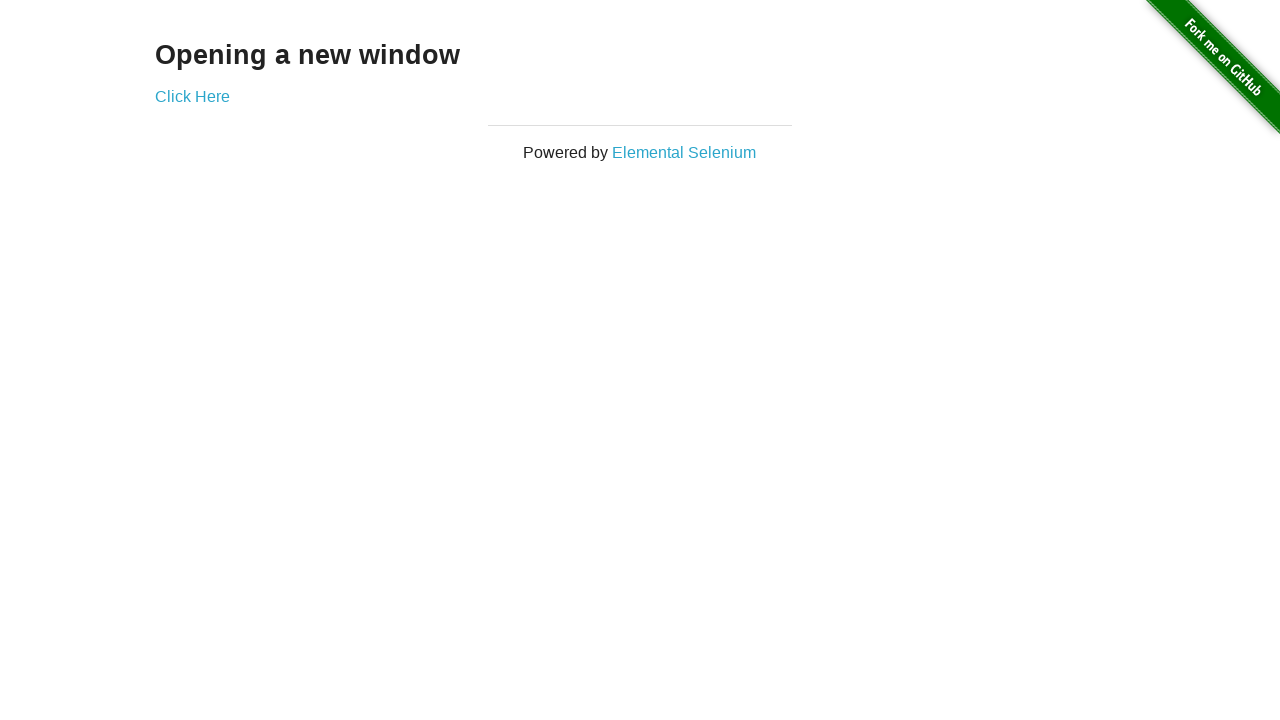

Opened a new browser window/page
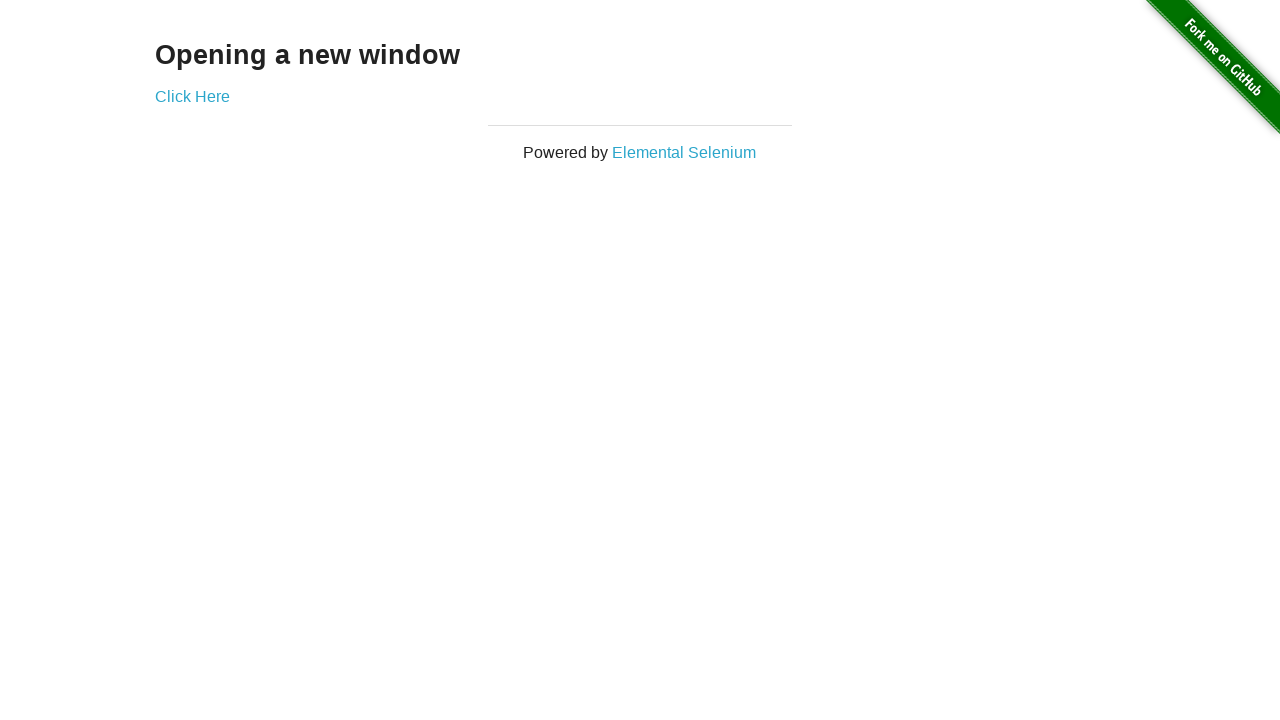

Navigated new window to typos page
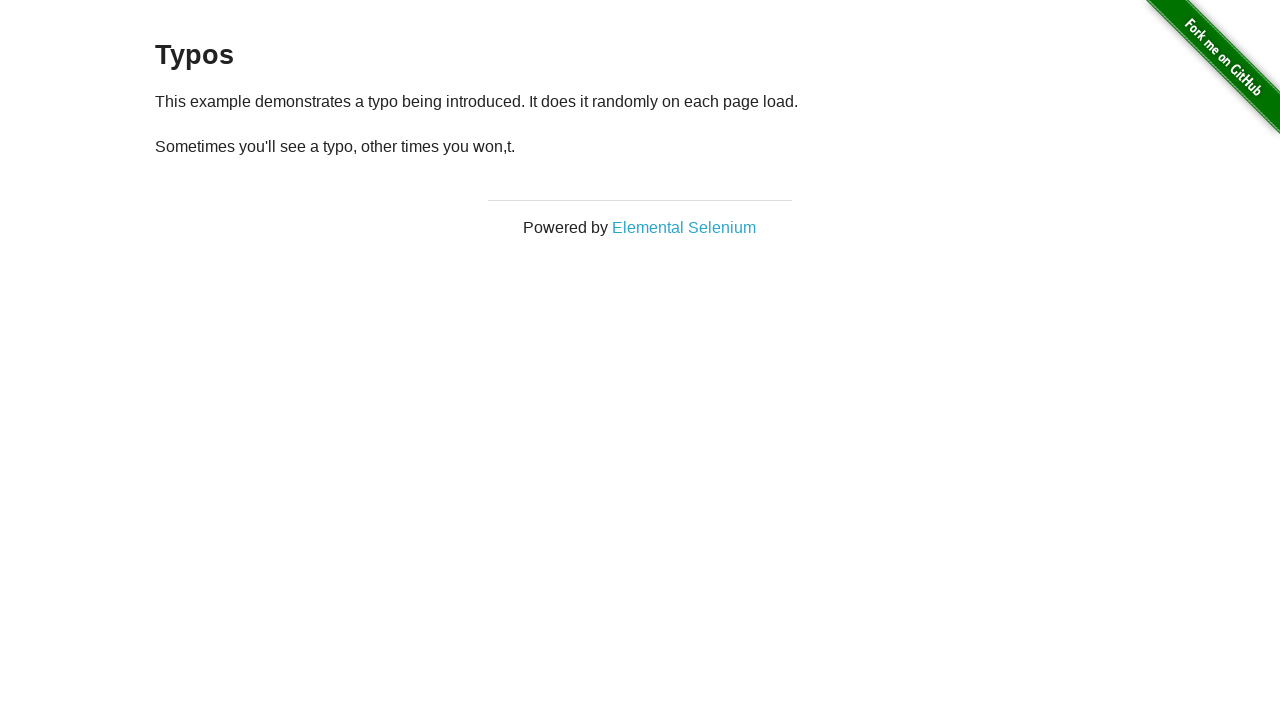

Verified two window handles exist - context has 2 pages
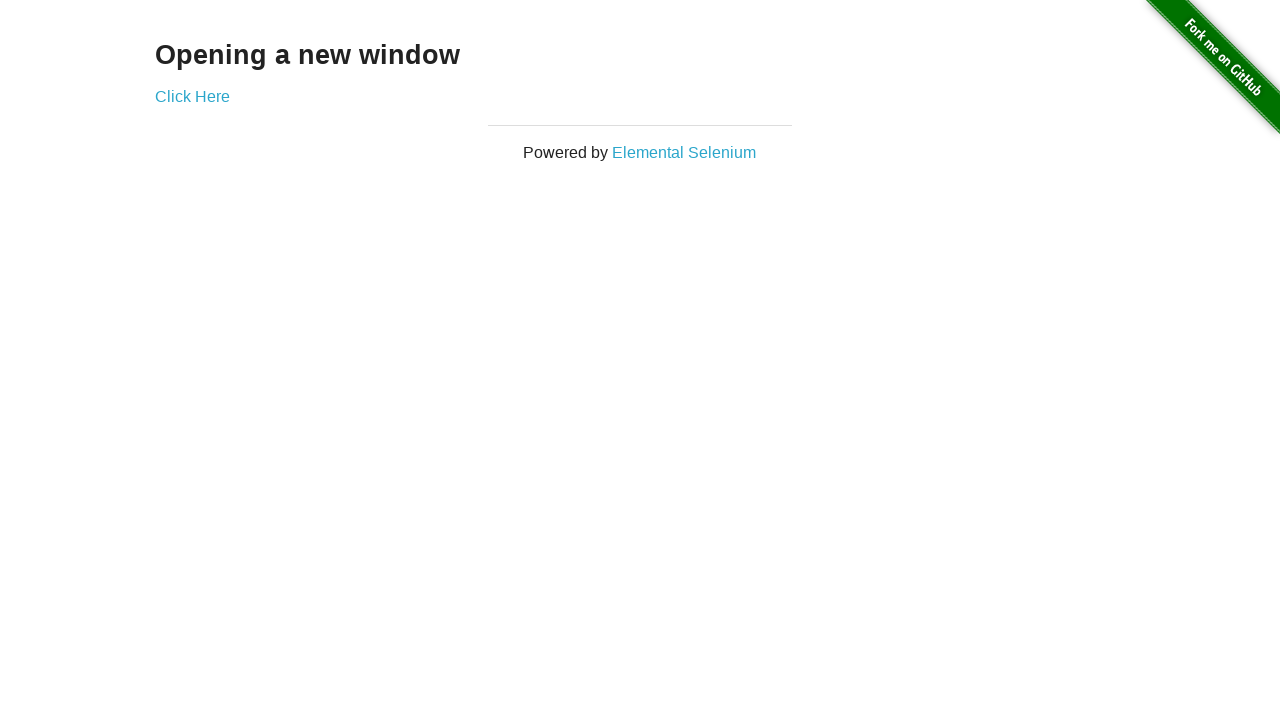

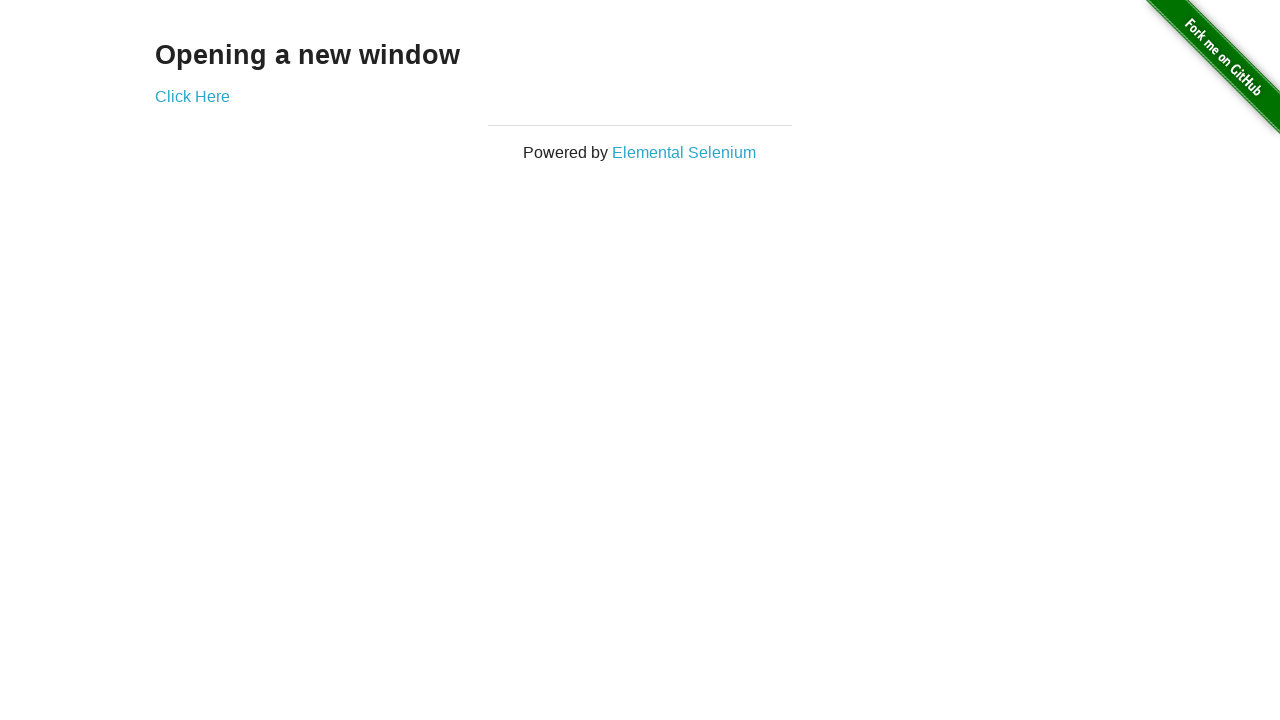